Tests input field functionality by entering a number value and verifying it was set correctly

Starting URL: http://the-internet.herokuapp.com/inputs

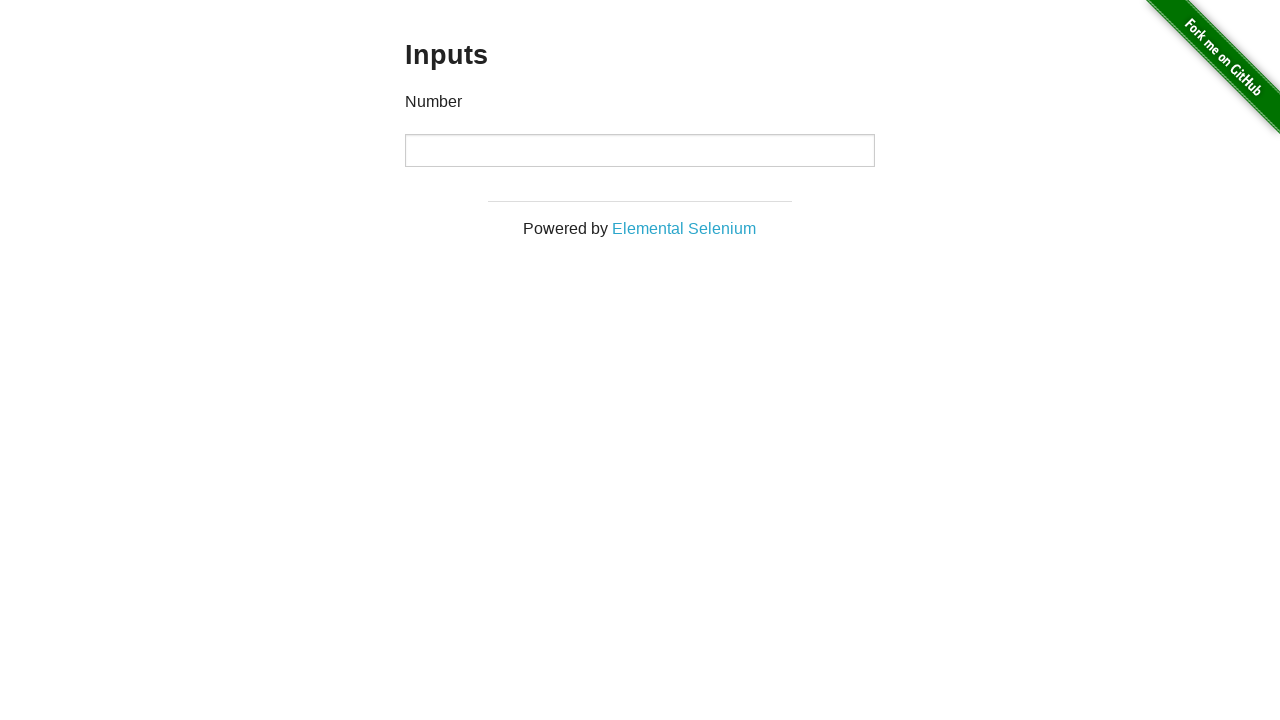

Filled number input field with value '123' on input[type='number']
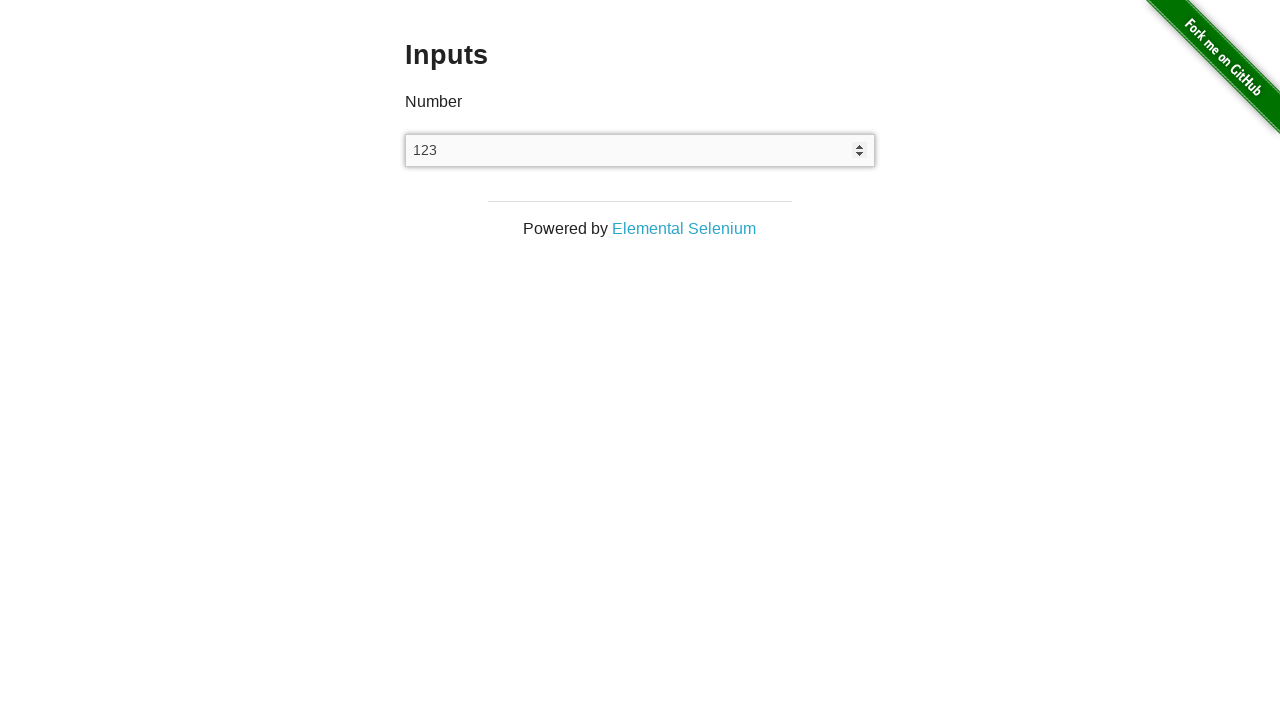

Verified number input field is present on the page
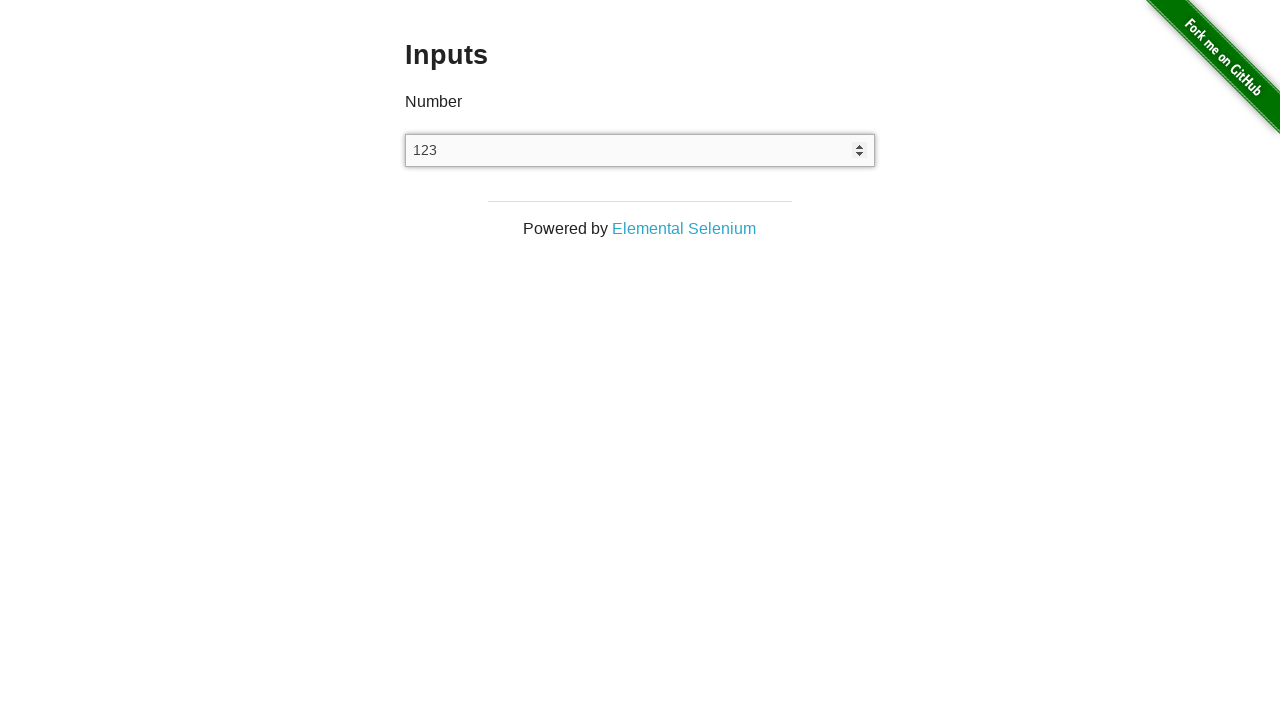

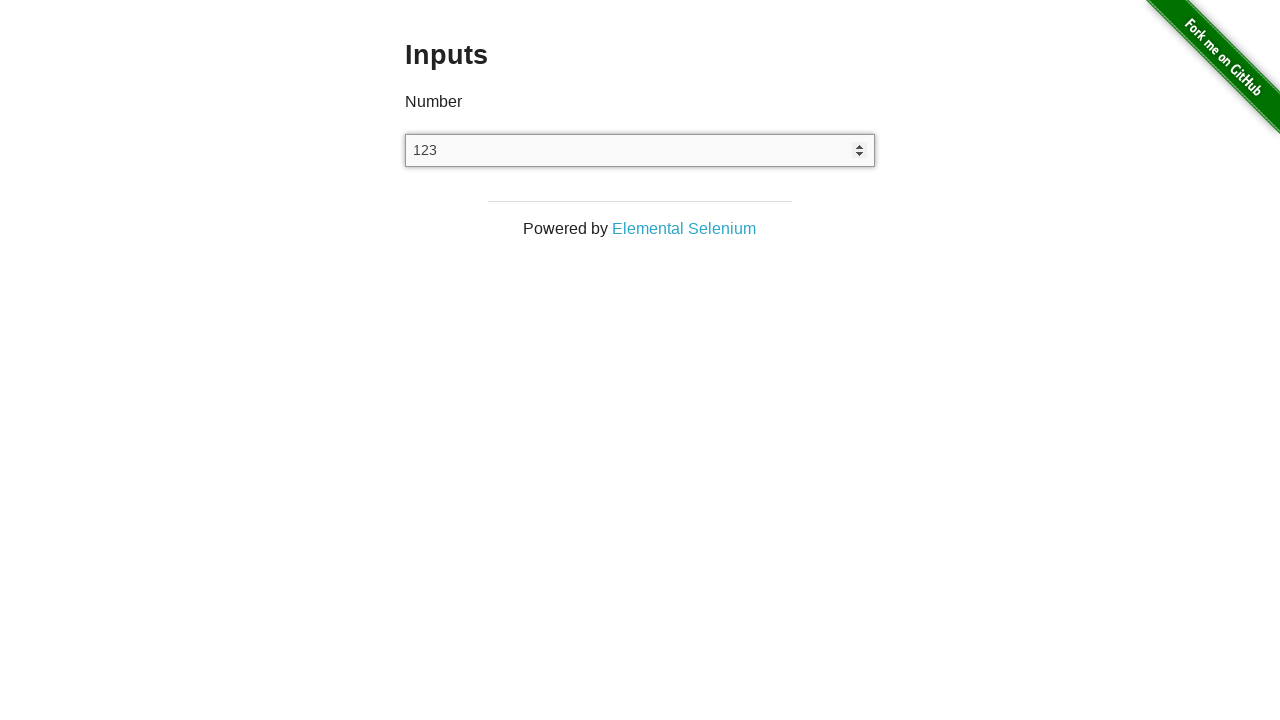